Navigates to the nopCommerce demo site and interacts with the header menu to find and click on the Books tab

Starting URL: https://demo.nopcommerce.com/

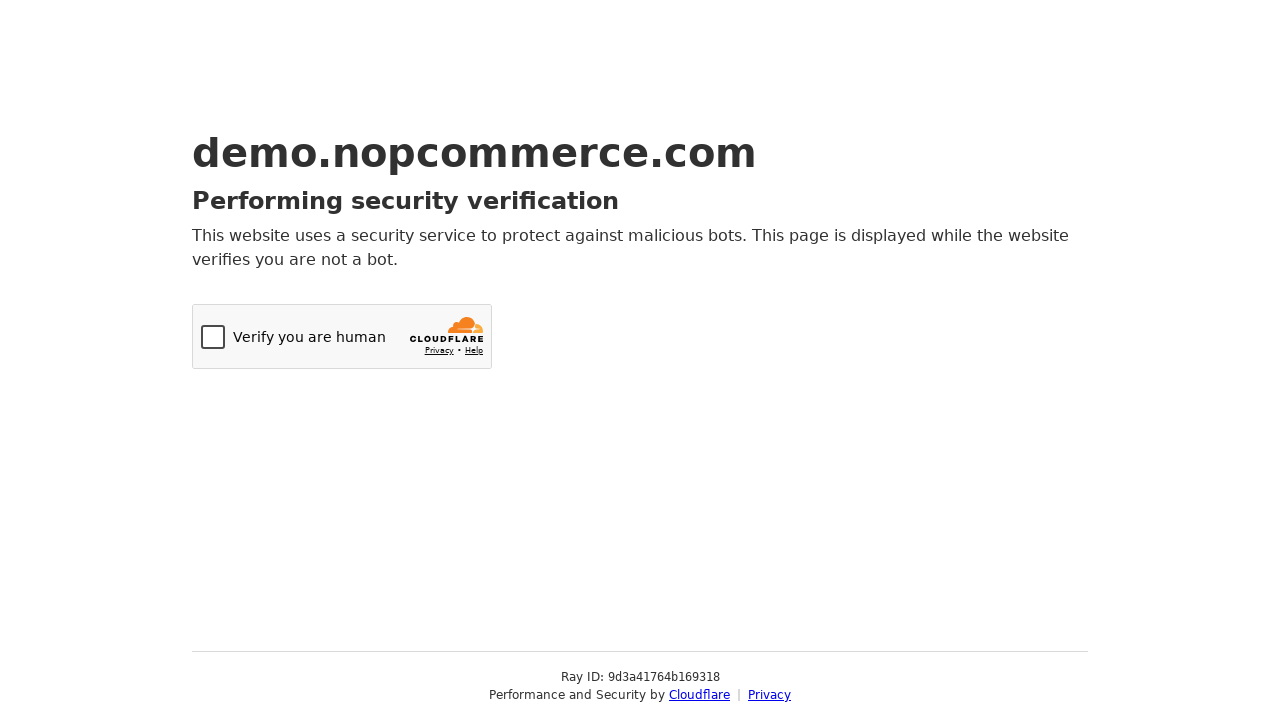

Navigated to nopCommerce demo site
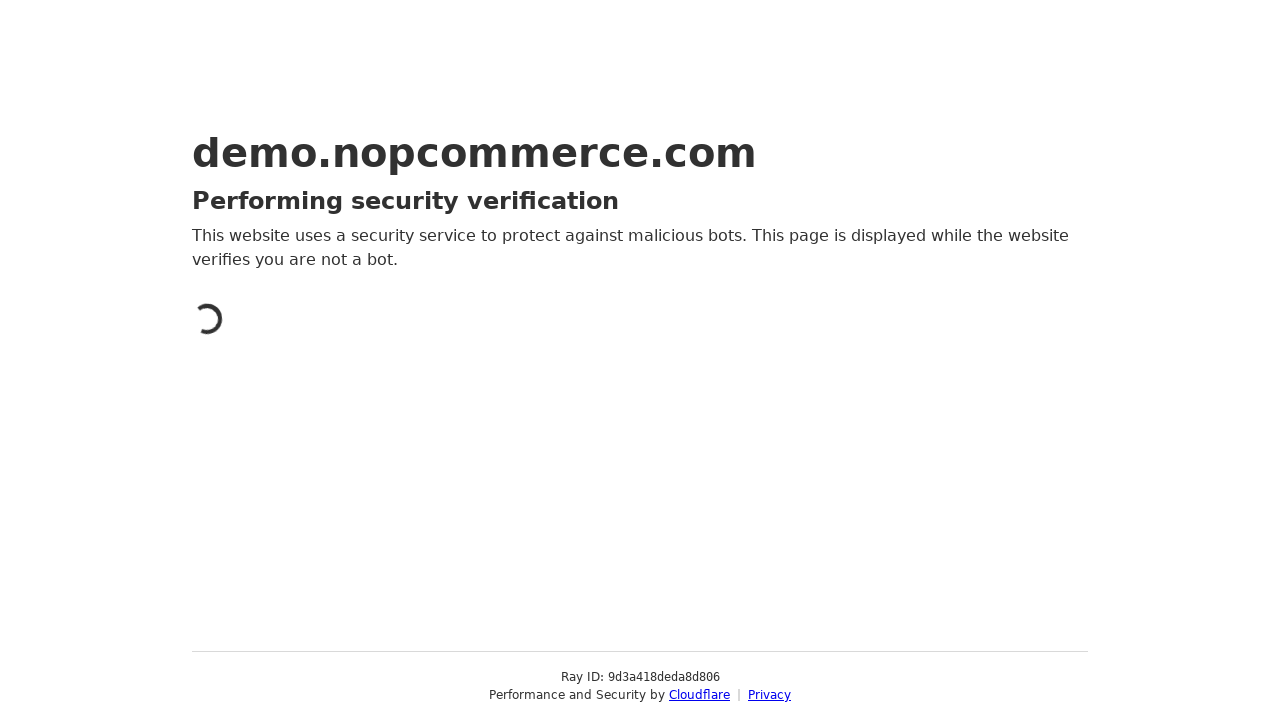

Located all header menu tabs
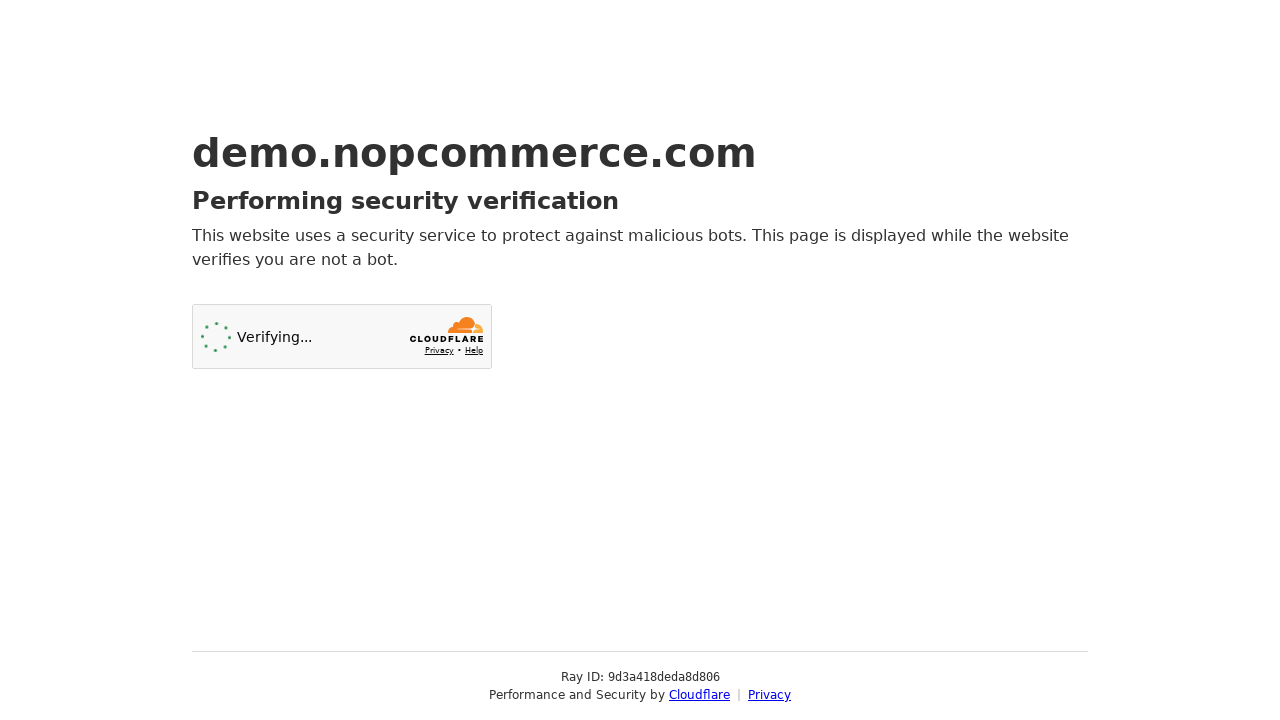

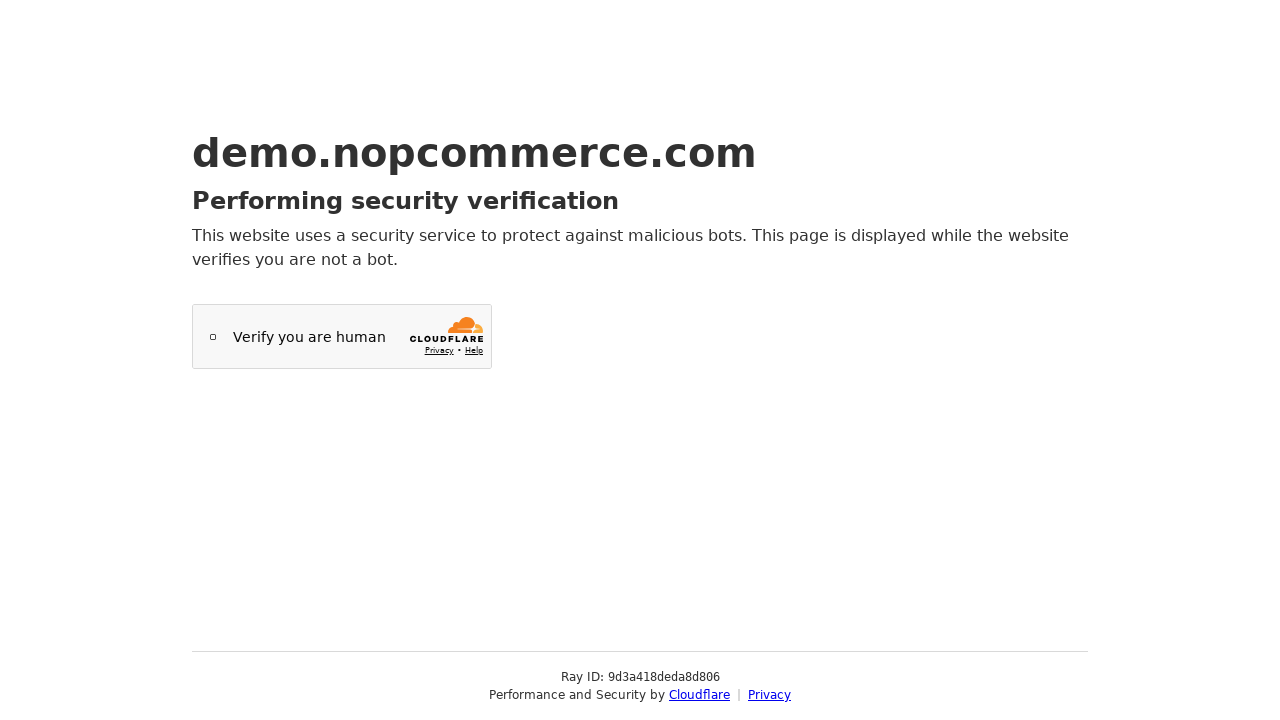